Tests keyboard input events by sending keys and performing keyboard shortcuts (Ctrl+A, Ctrl+C)

Starting URL: https://www.training-support.net/selenium/input-events

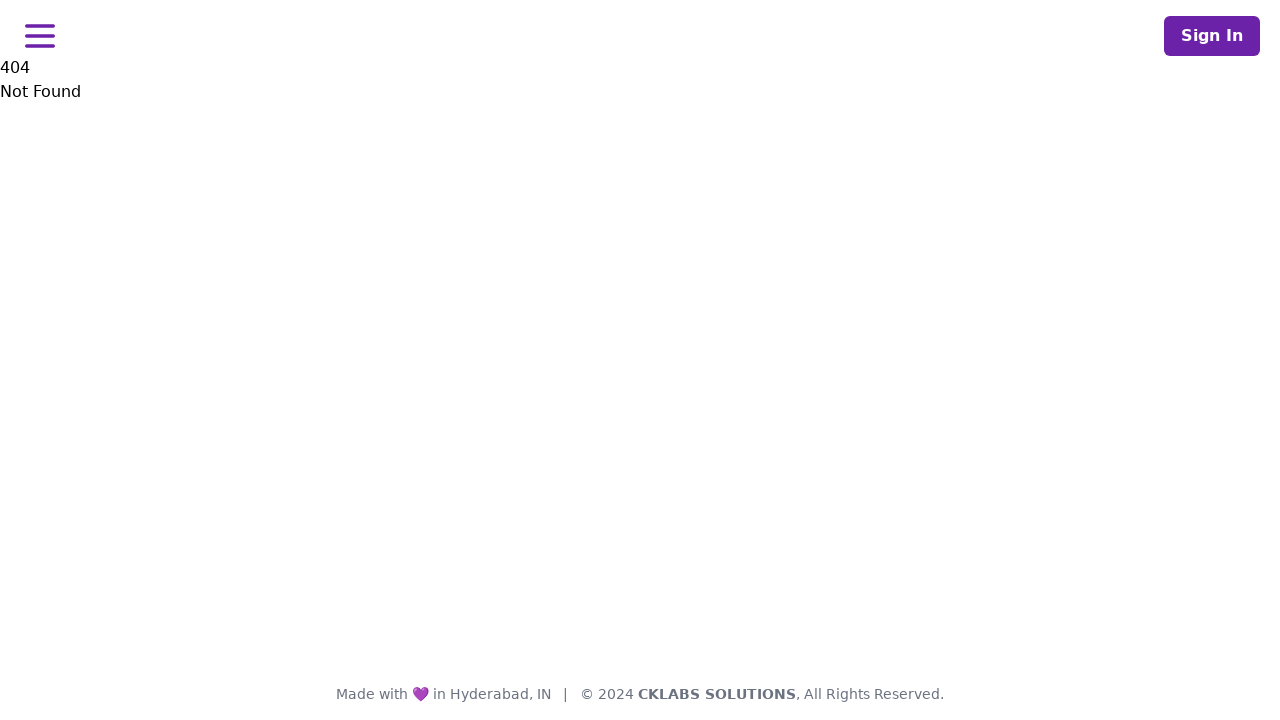

Pressed key 'A'
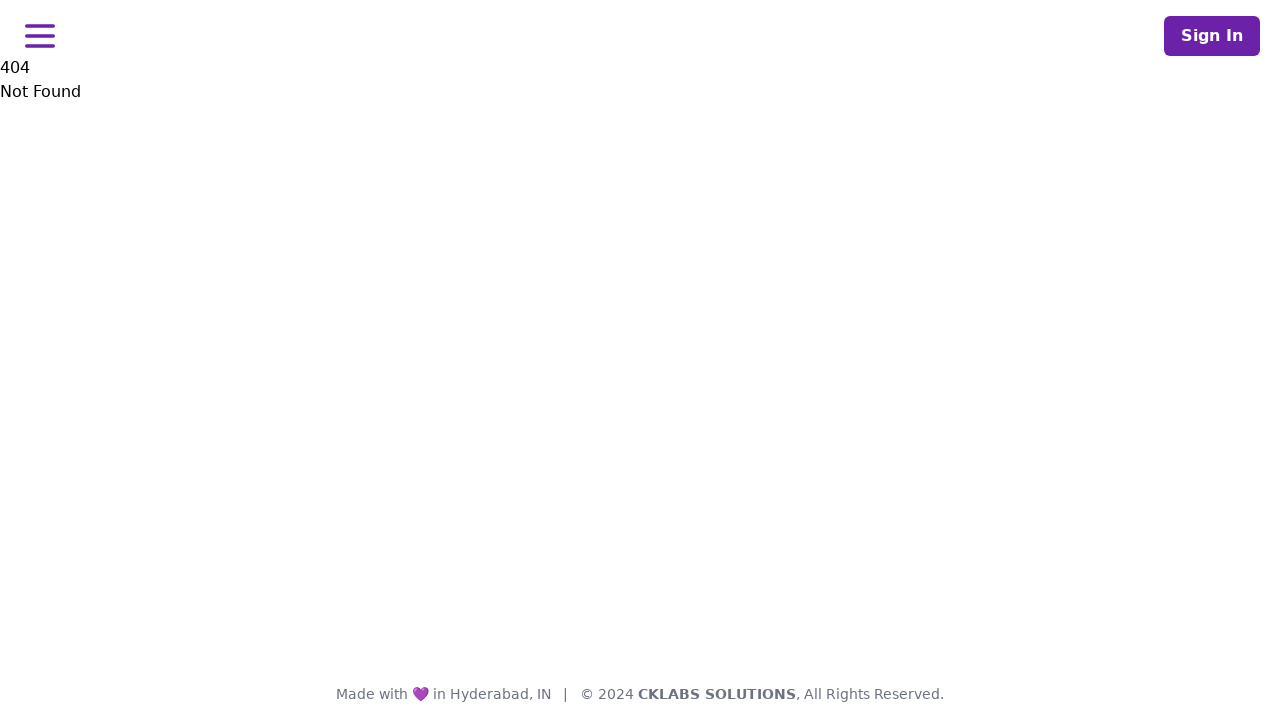

Held down Control key
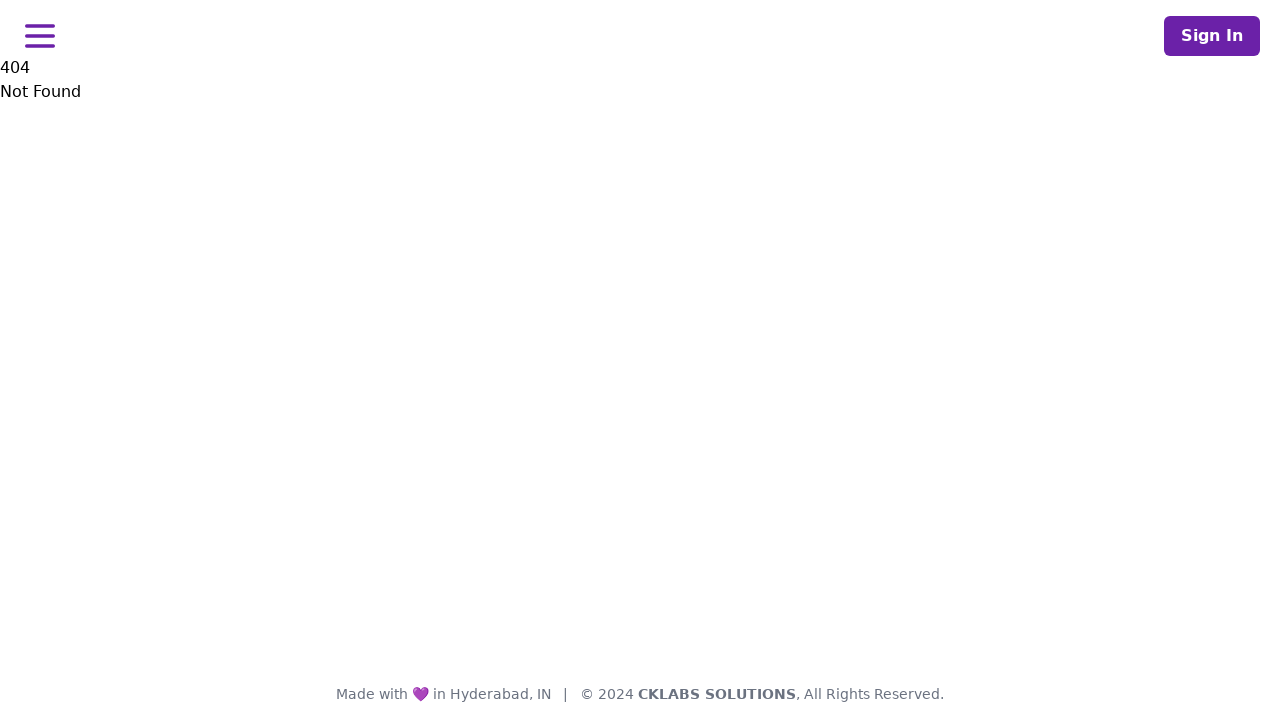

Pressed 'a' key to perform Ctrl+A (select all)
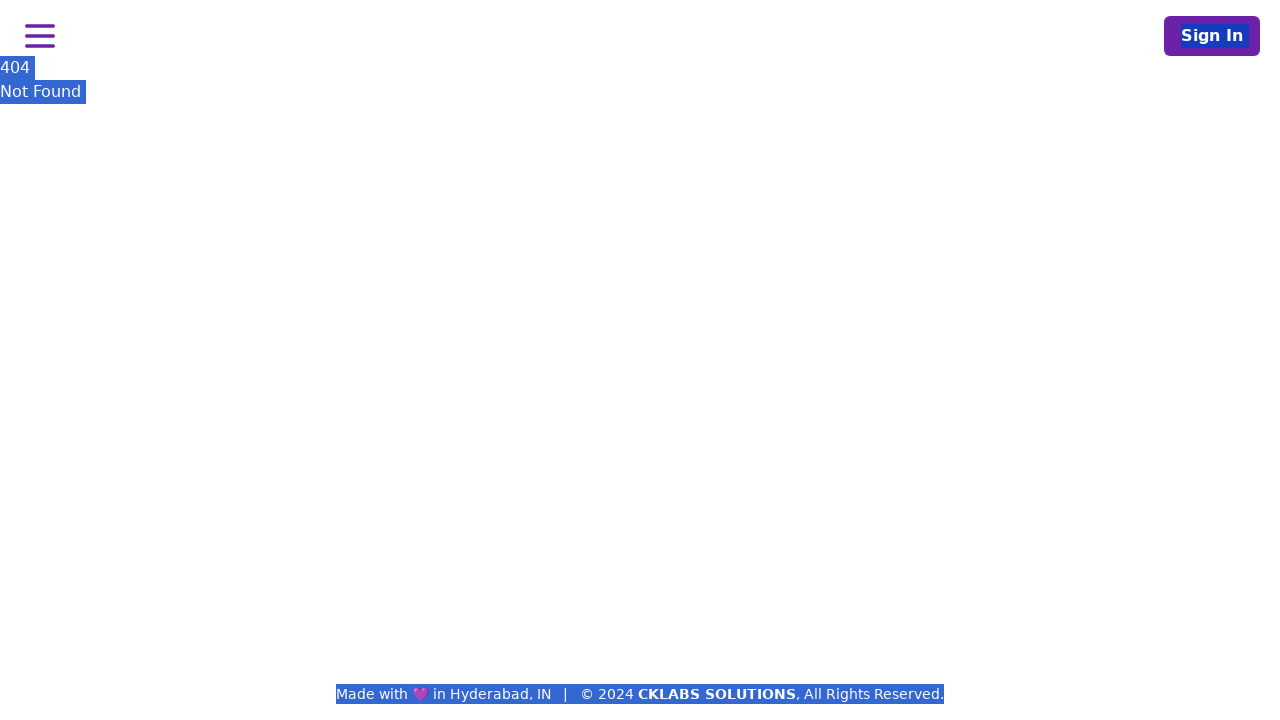

Pressed 'c' key to perform Ctrl+C (copy)
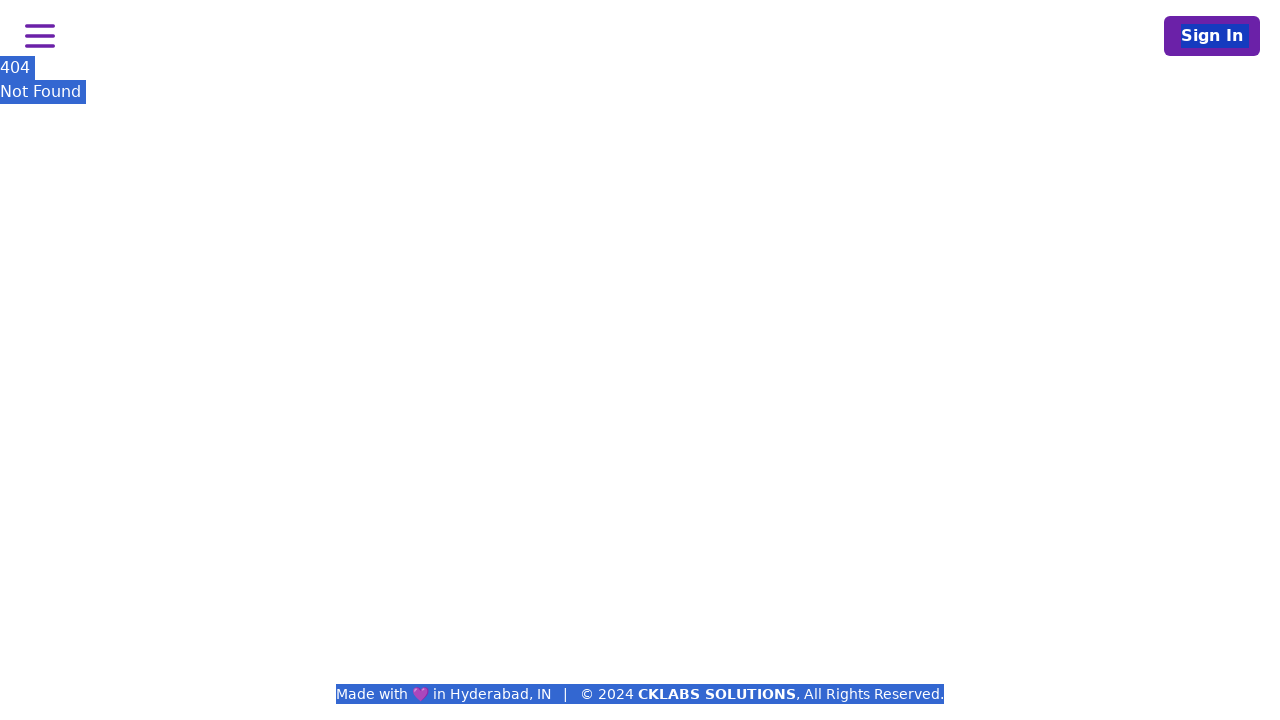

Released Control key
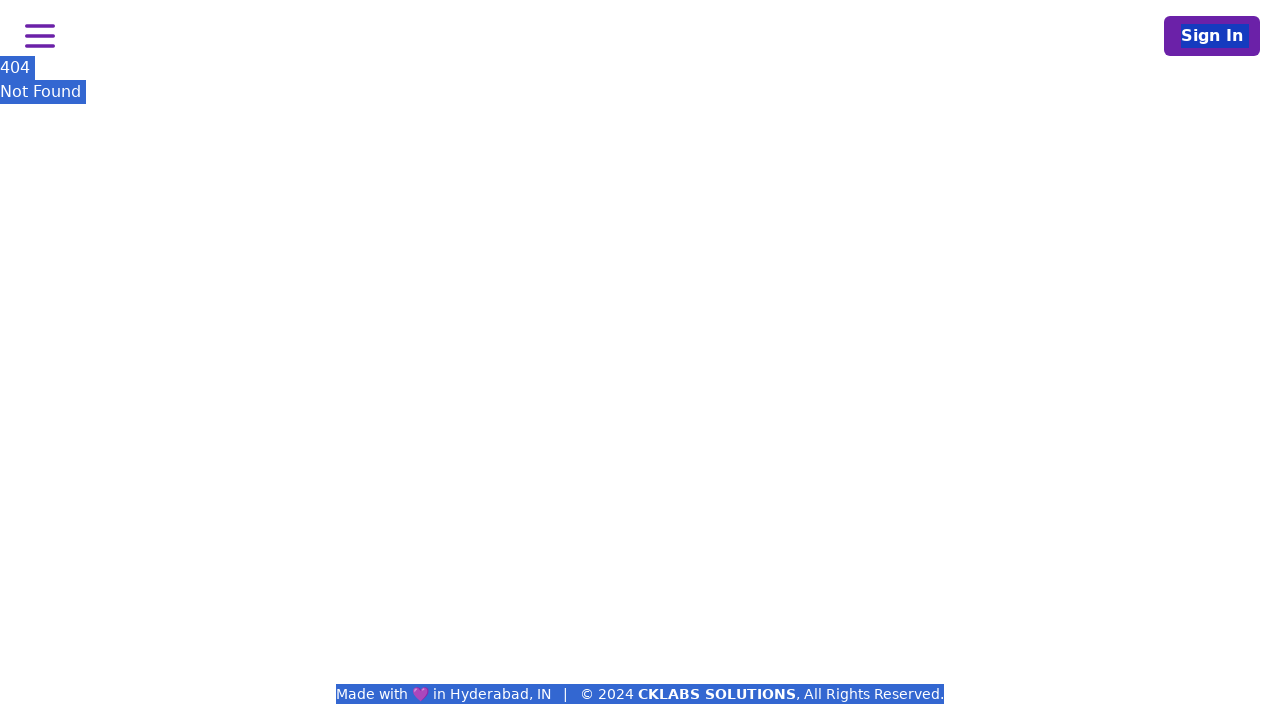

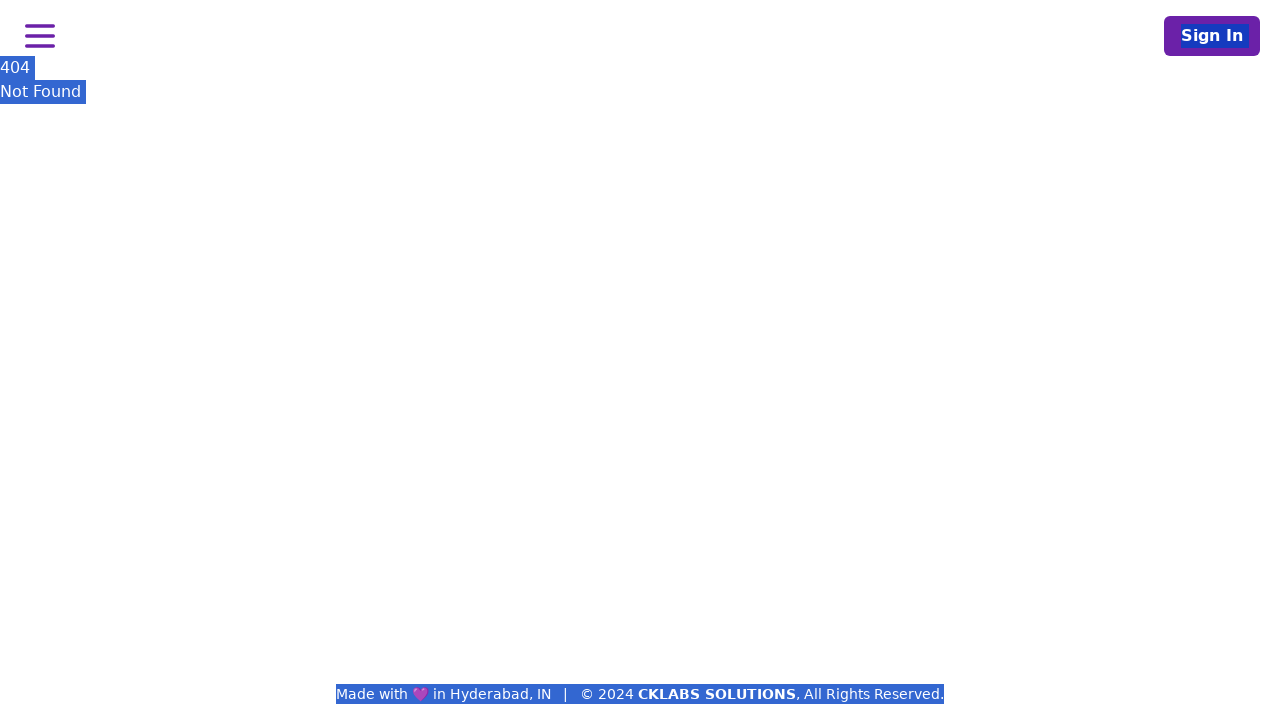